Tests the Lorem Ipsum generator by selecting bytes mode, entering an amount value, clicking generate, and verifying the generated text appears.

Starting URL: https://lipsum.com

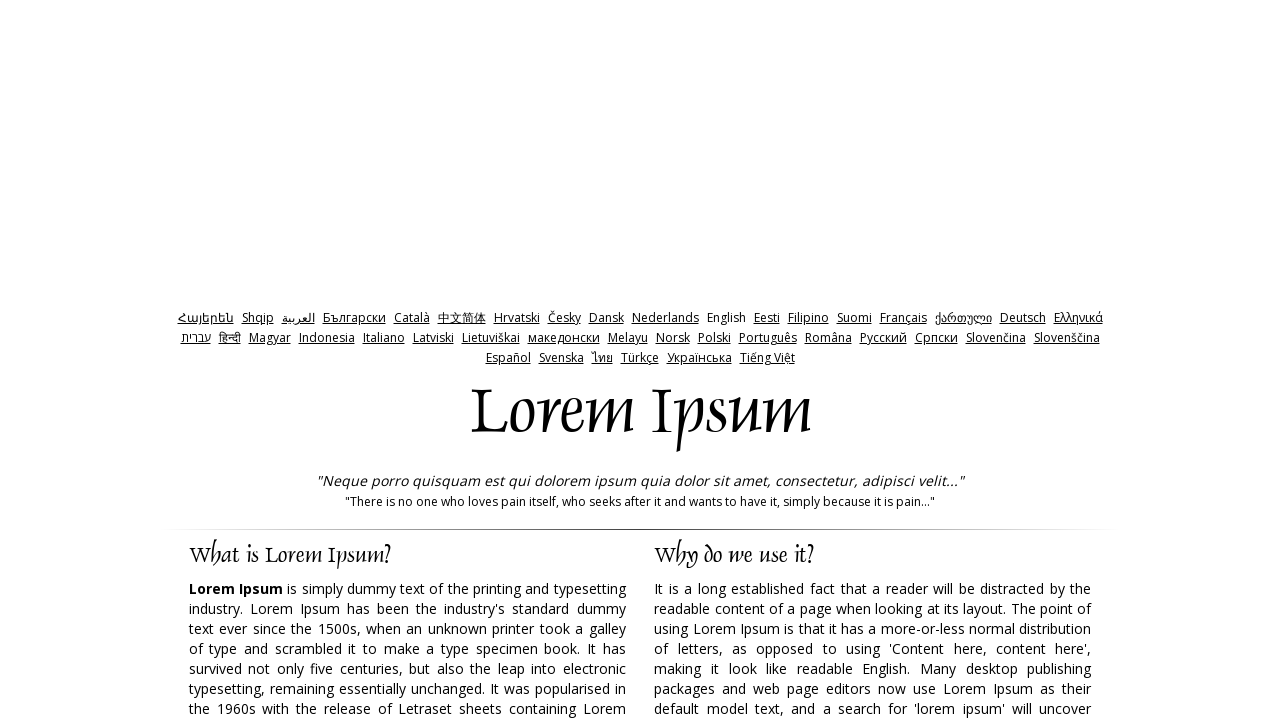

Clicked Bytes radio button to select bytes mode at (735, 360) on xpath=//*[@id='bytes']
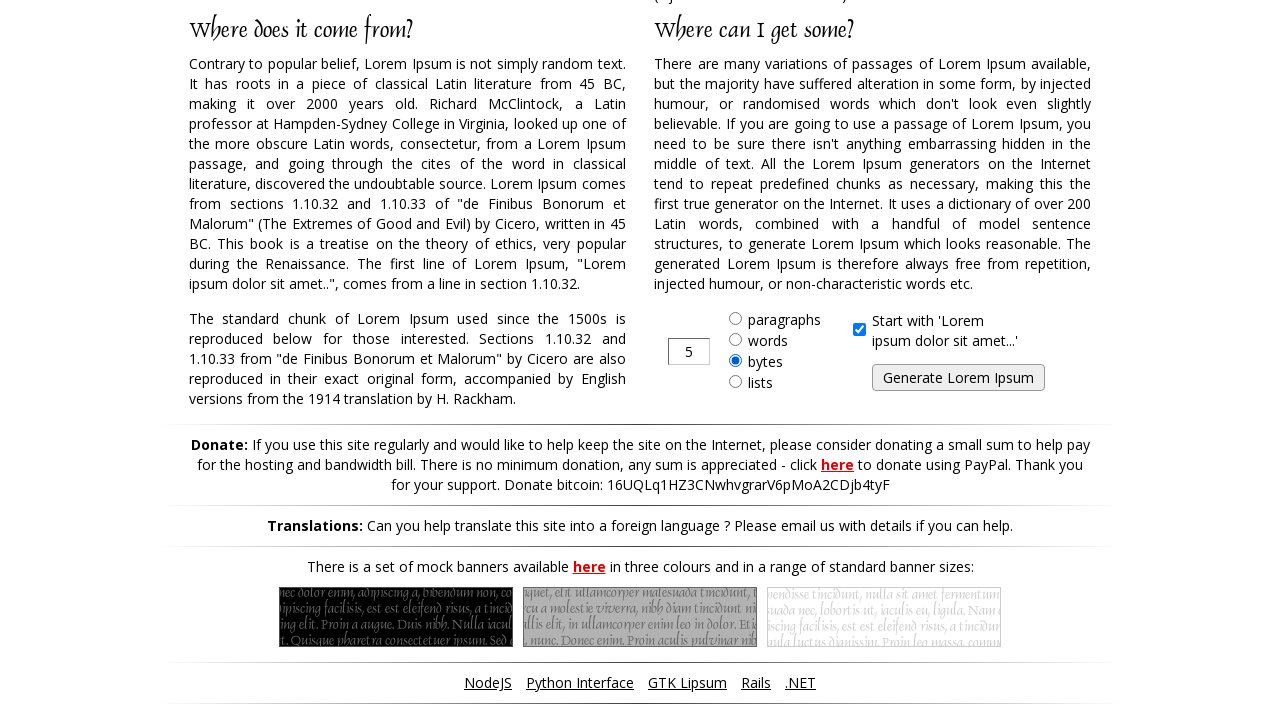

Cleared the amount field on //*[@id='amount']
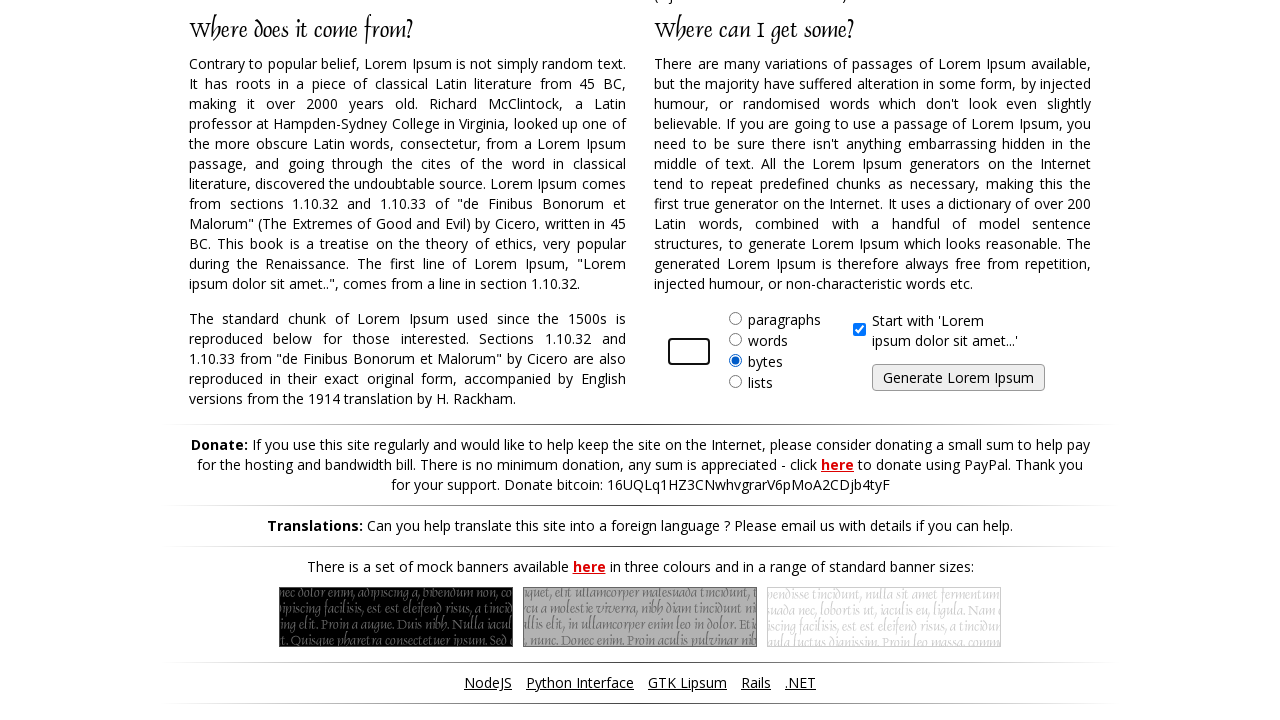

Entered 141 bytes as the amount value on //*[@id='amount']
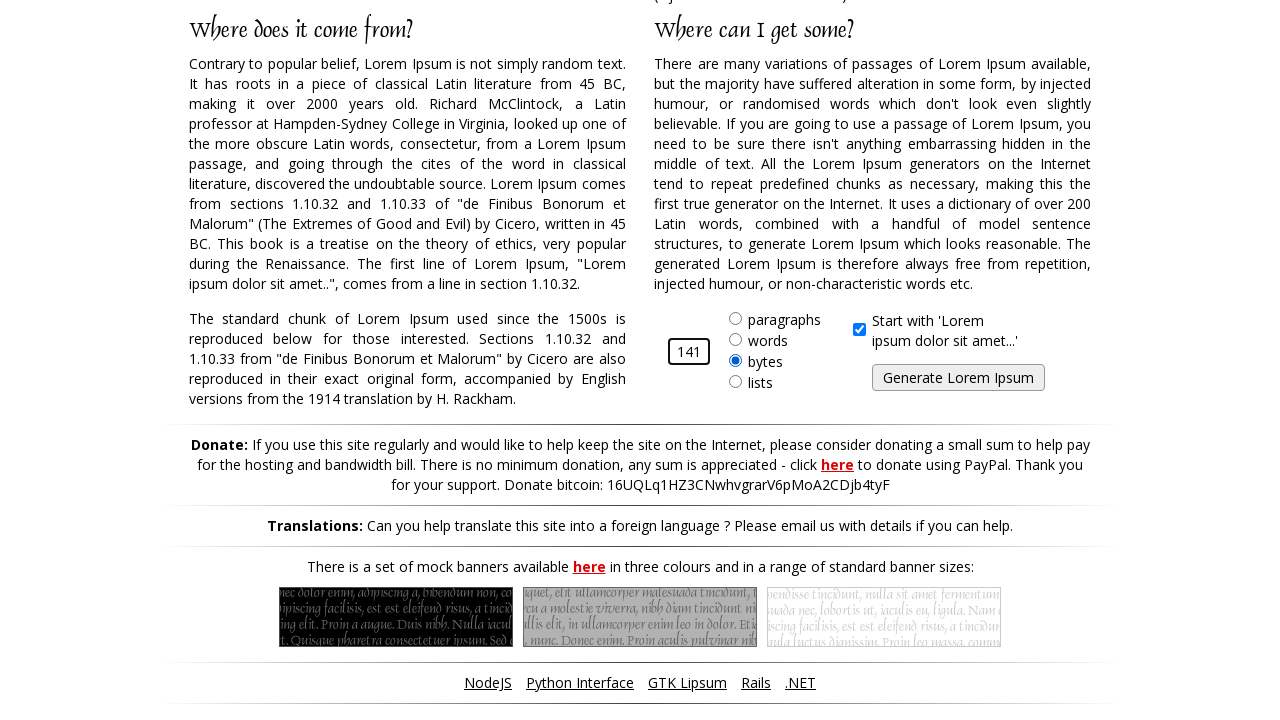

Clicked Generate button to create Lorem Ipsum text at (958, 378) on xpath=//*[@id='generate']
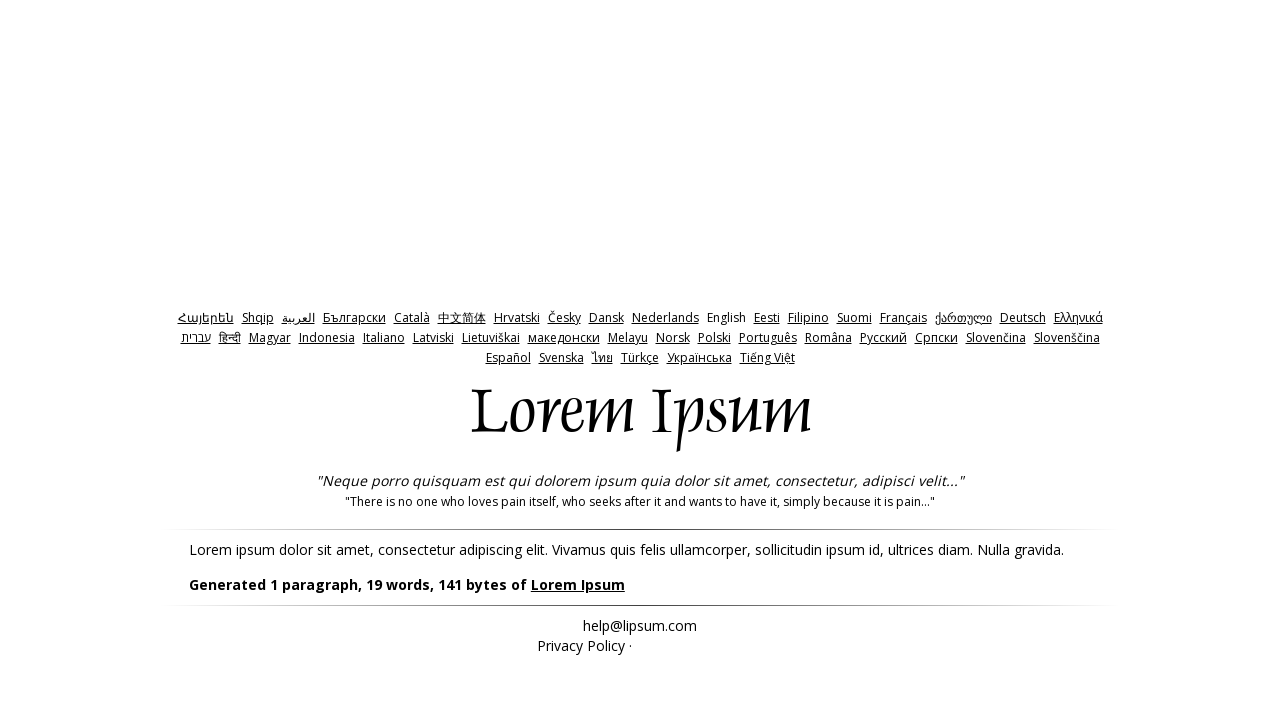

Generated Lorem Ipsum text appeared on the page
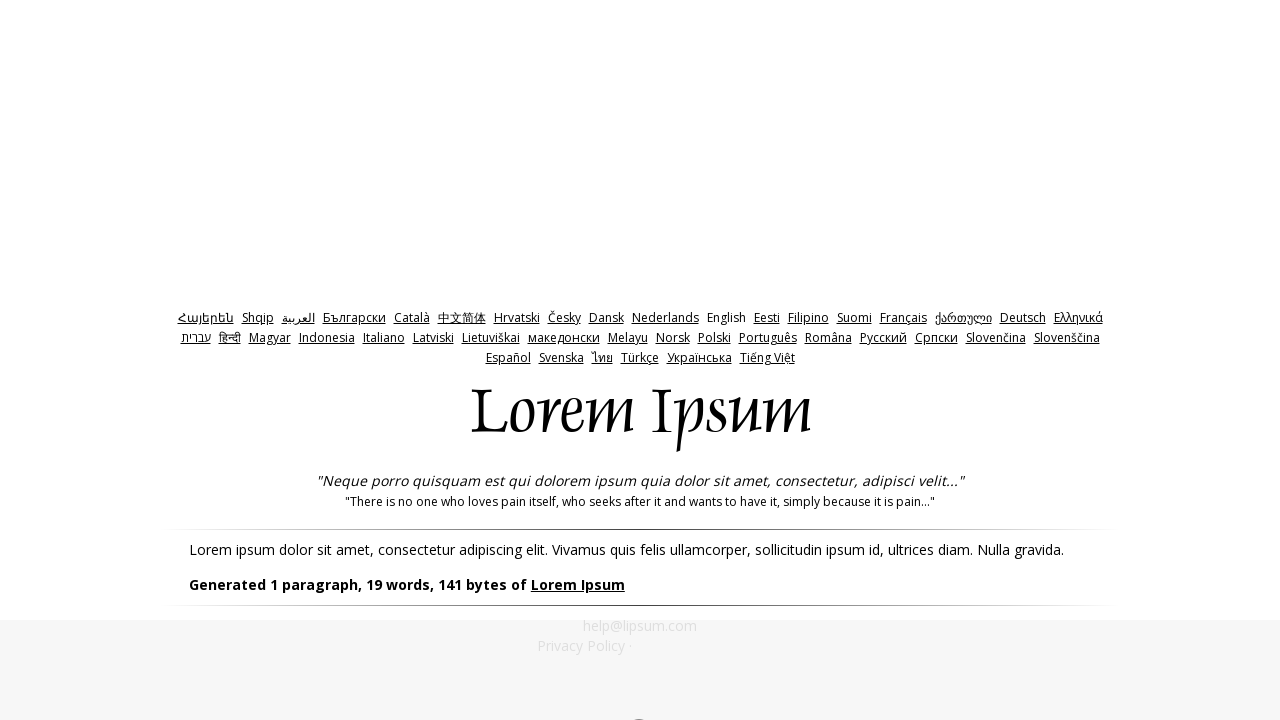

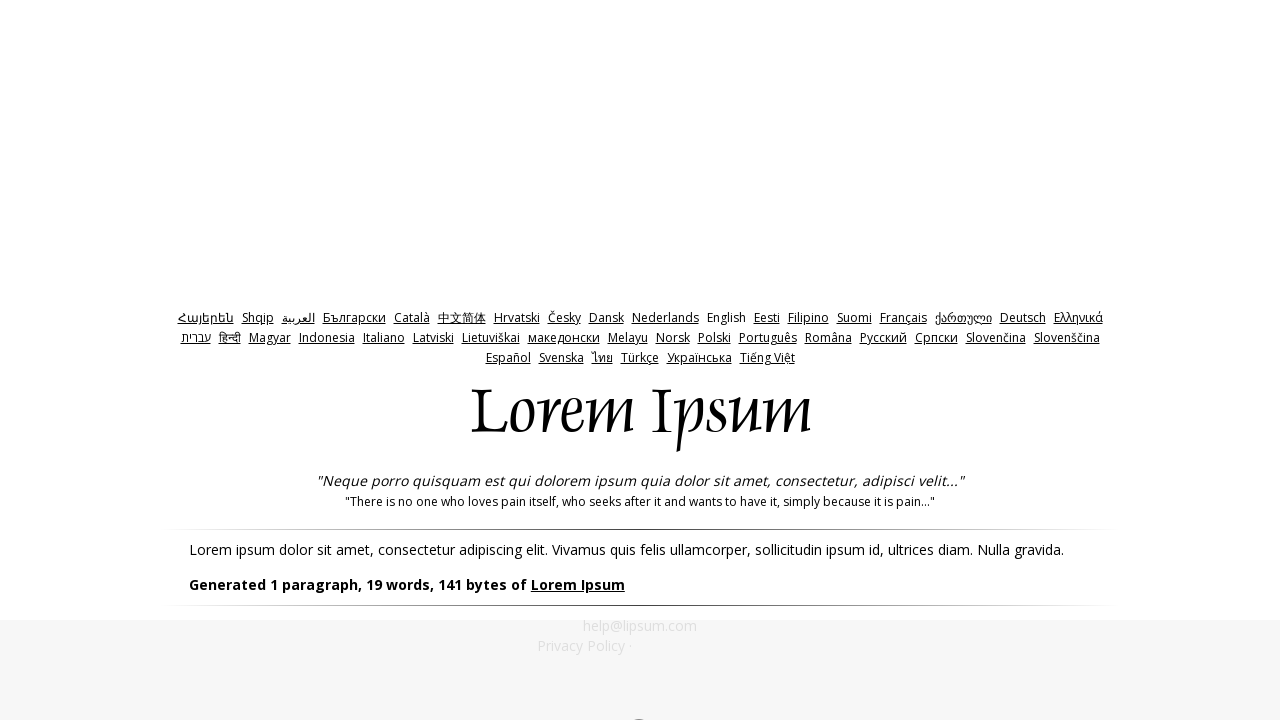